Tests new tab button functionality by clicking the New Tab button and verifying sample page opens

Starting URL: https://demoqa.com/browser-windows

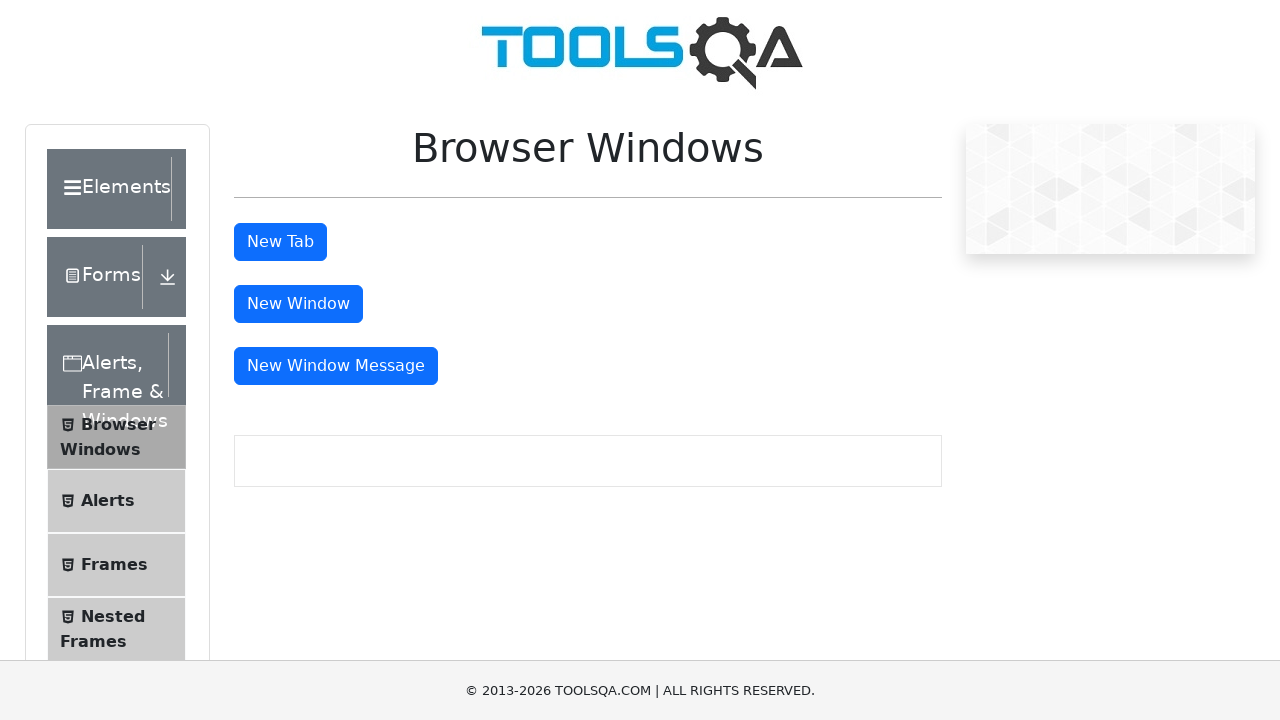

Clicked New Tab button at (280, 242) on #tabButton
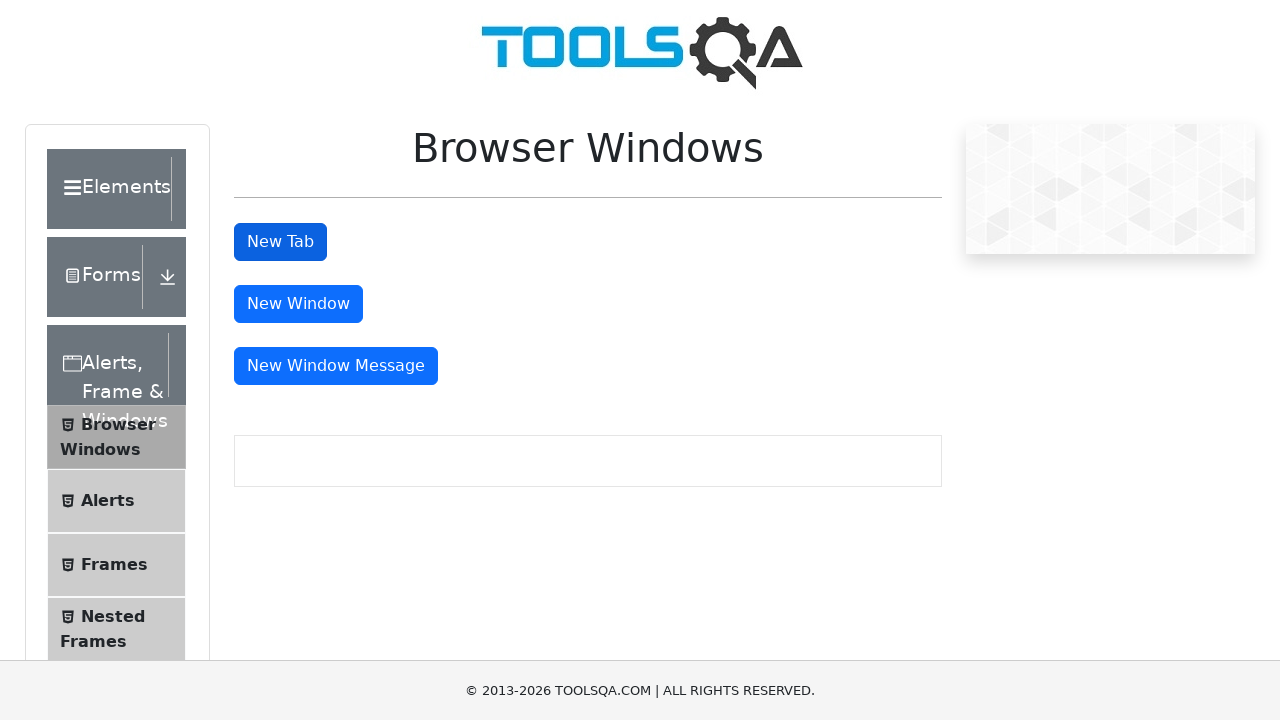

Clicked New Tab button to open new page at (280, 242) on #tabButton
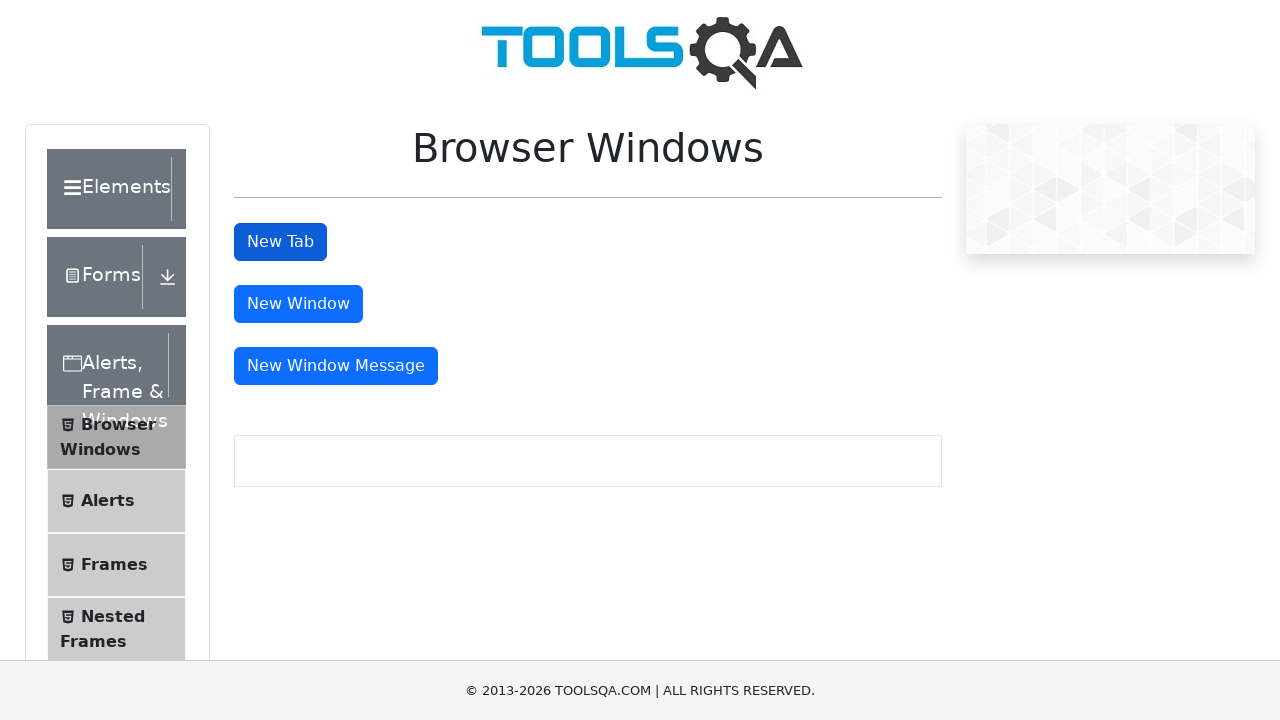

New page opened and captured
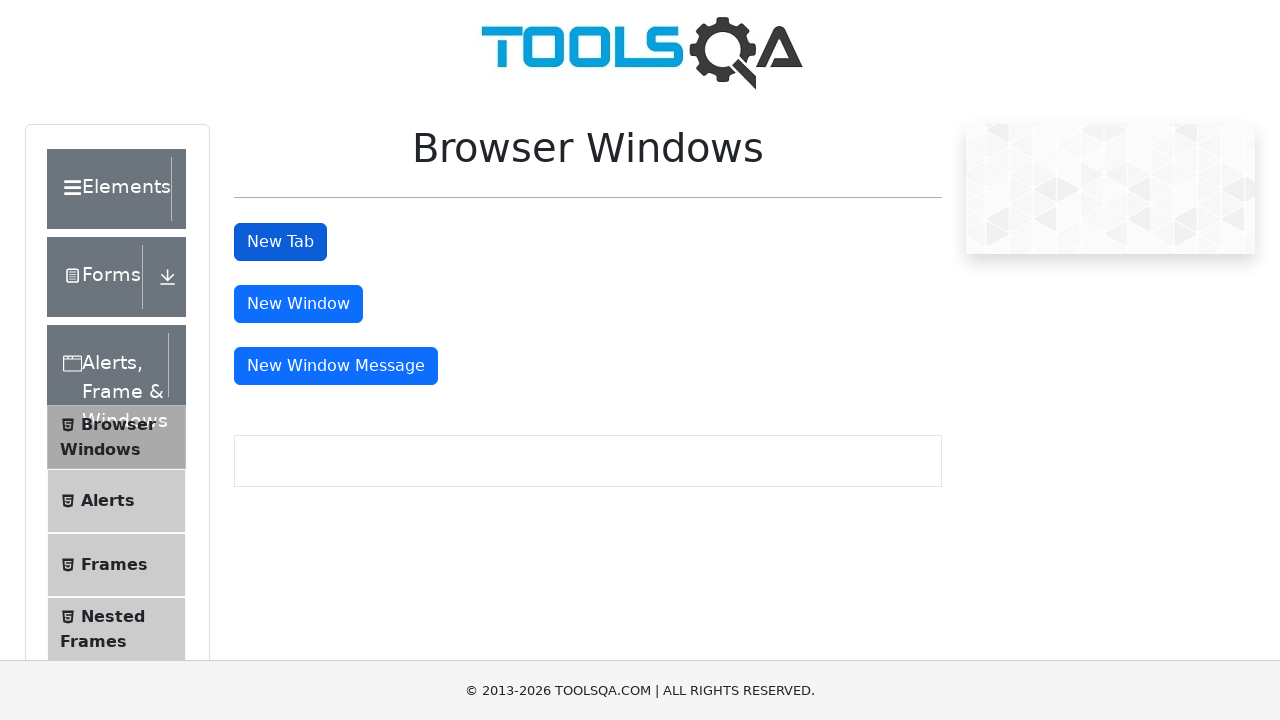

Sample page heading loaded successfully
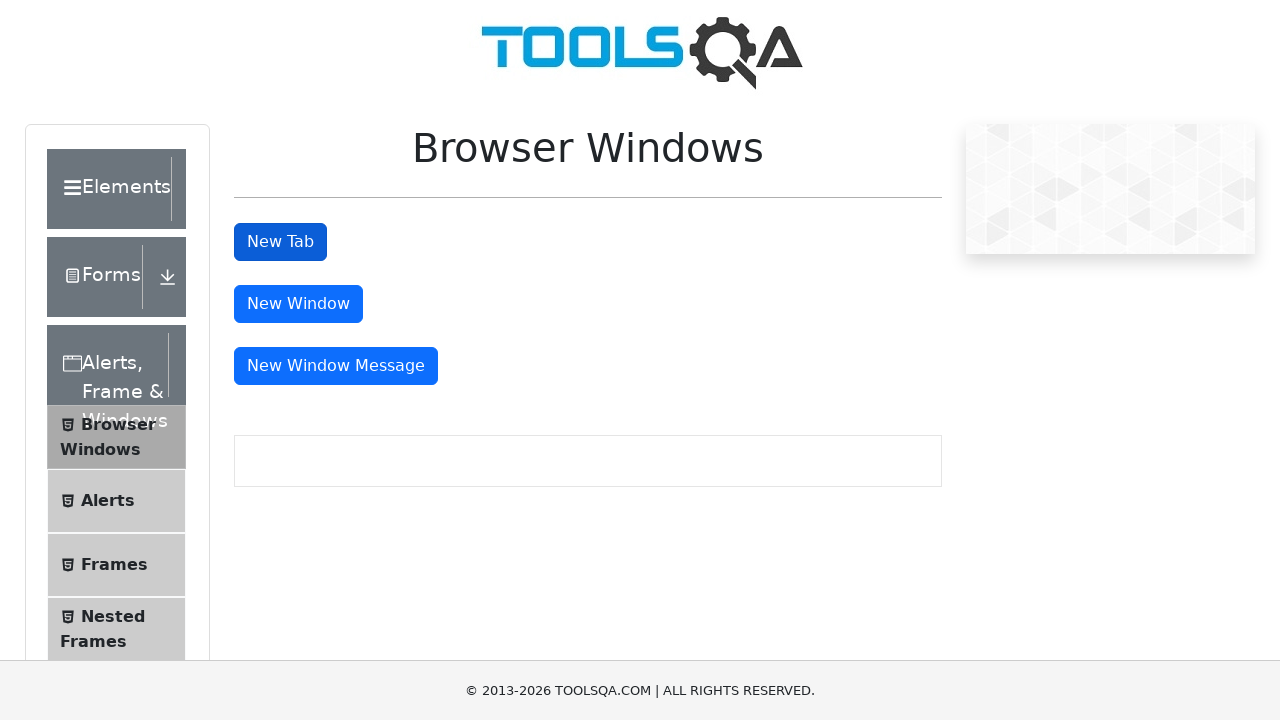

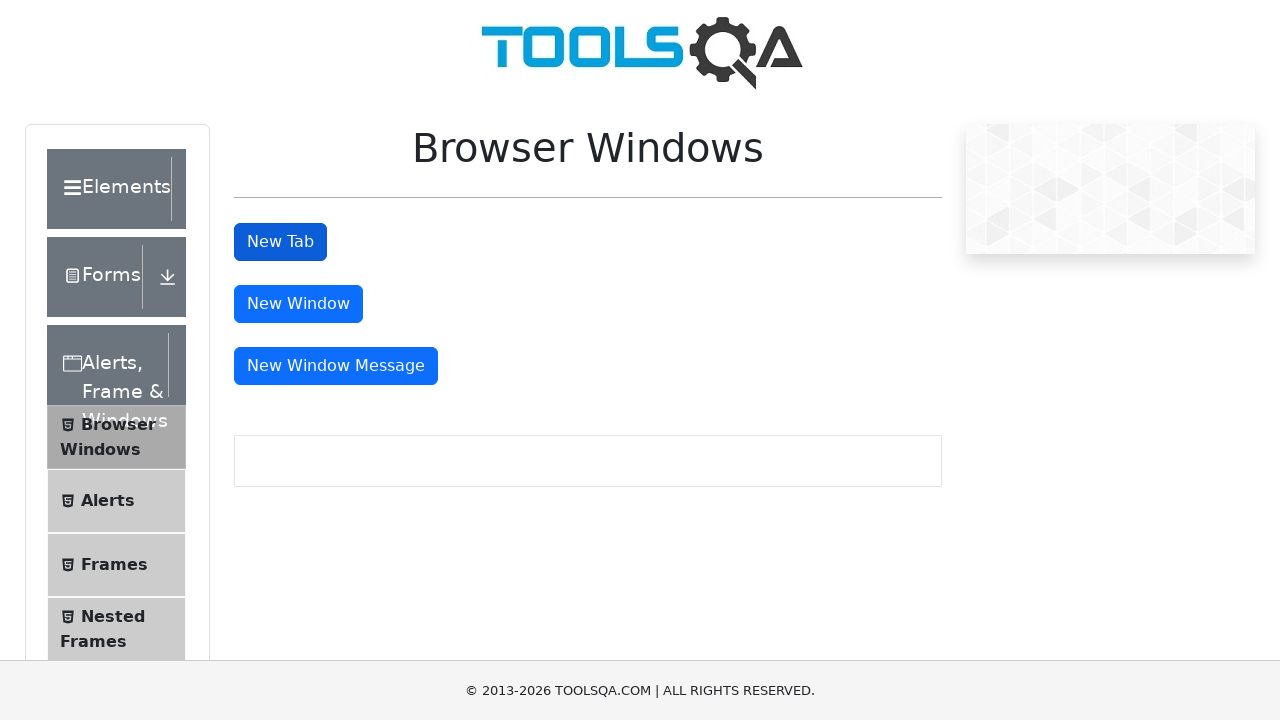